Navigates to chaldal.com website and maximizes the browser window

Starting URL: https://chaldal.com

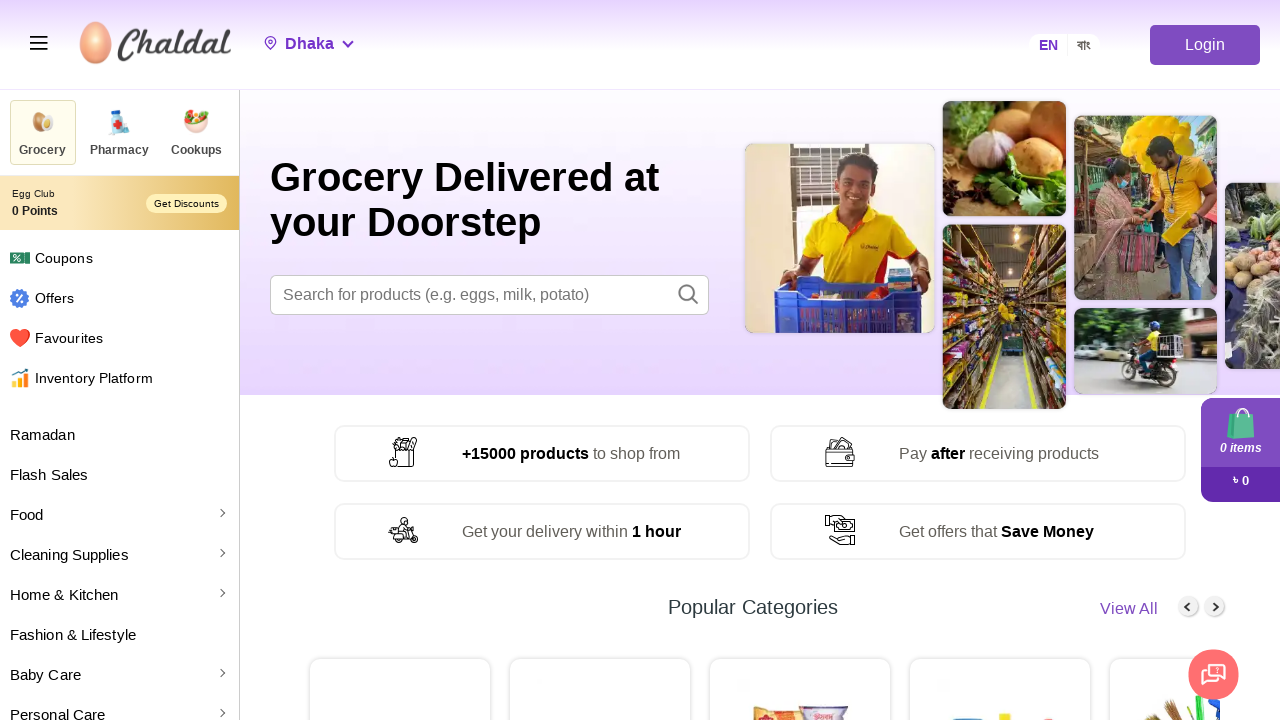

Set viewport size to 1920x1080
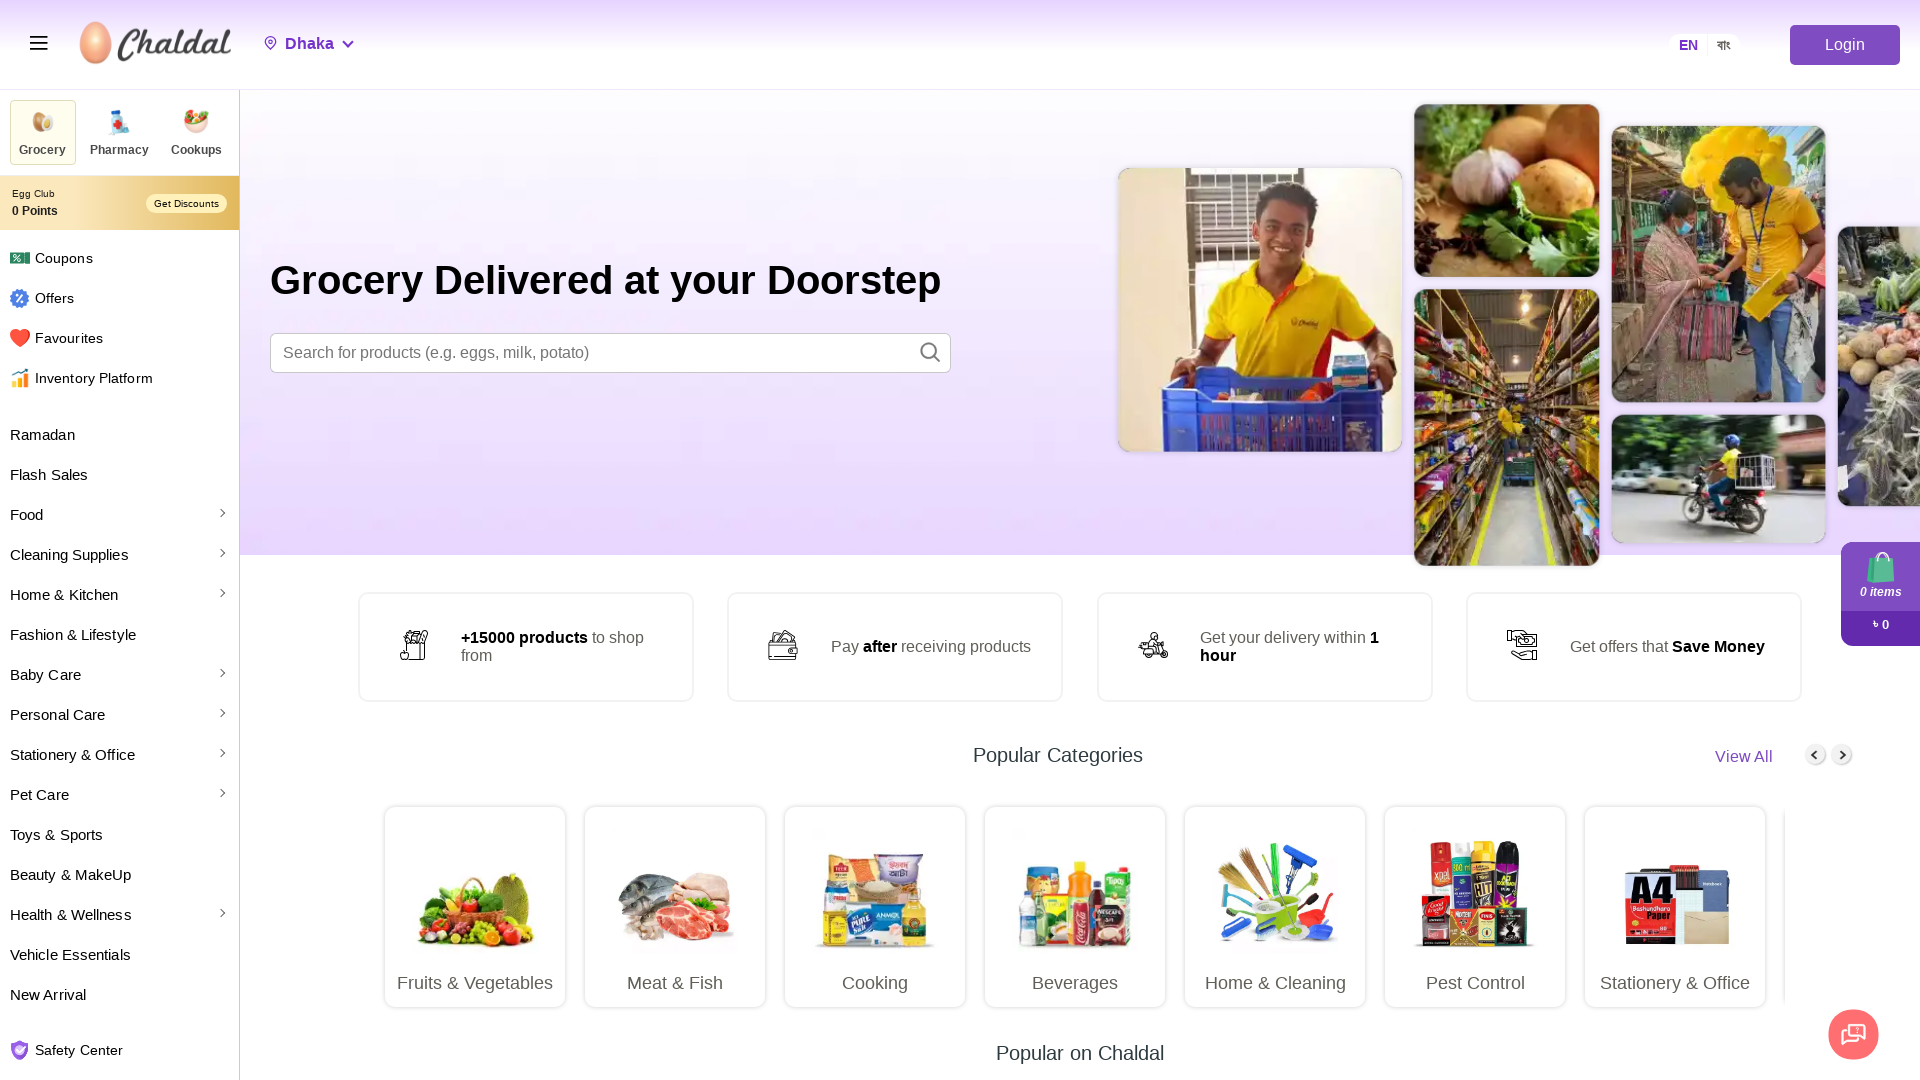

Waited for page to load (networkidle state)
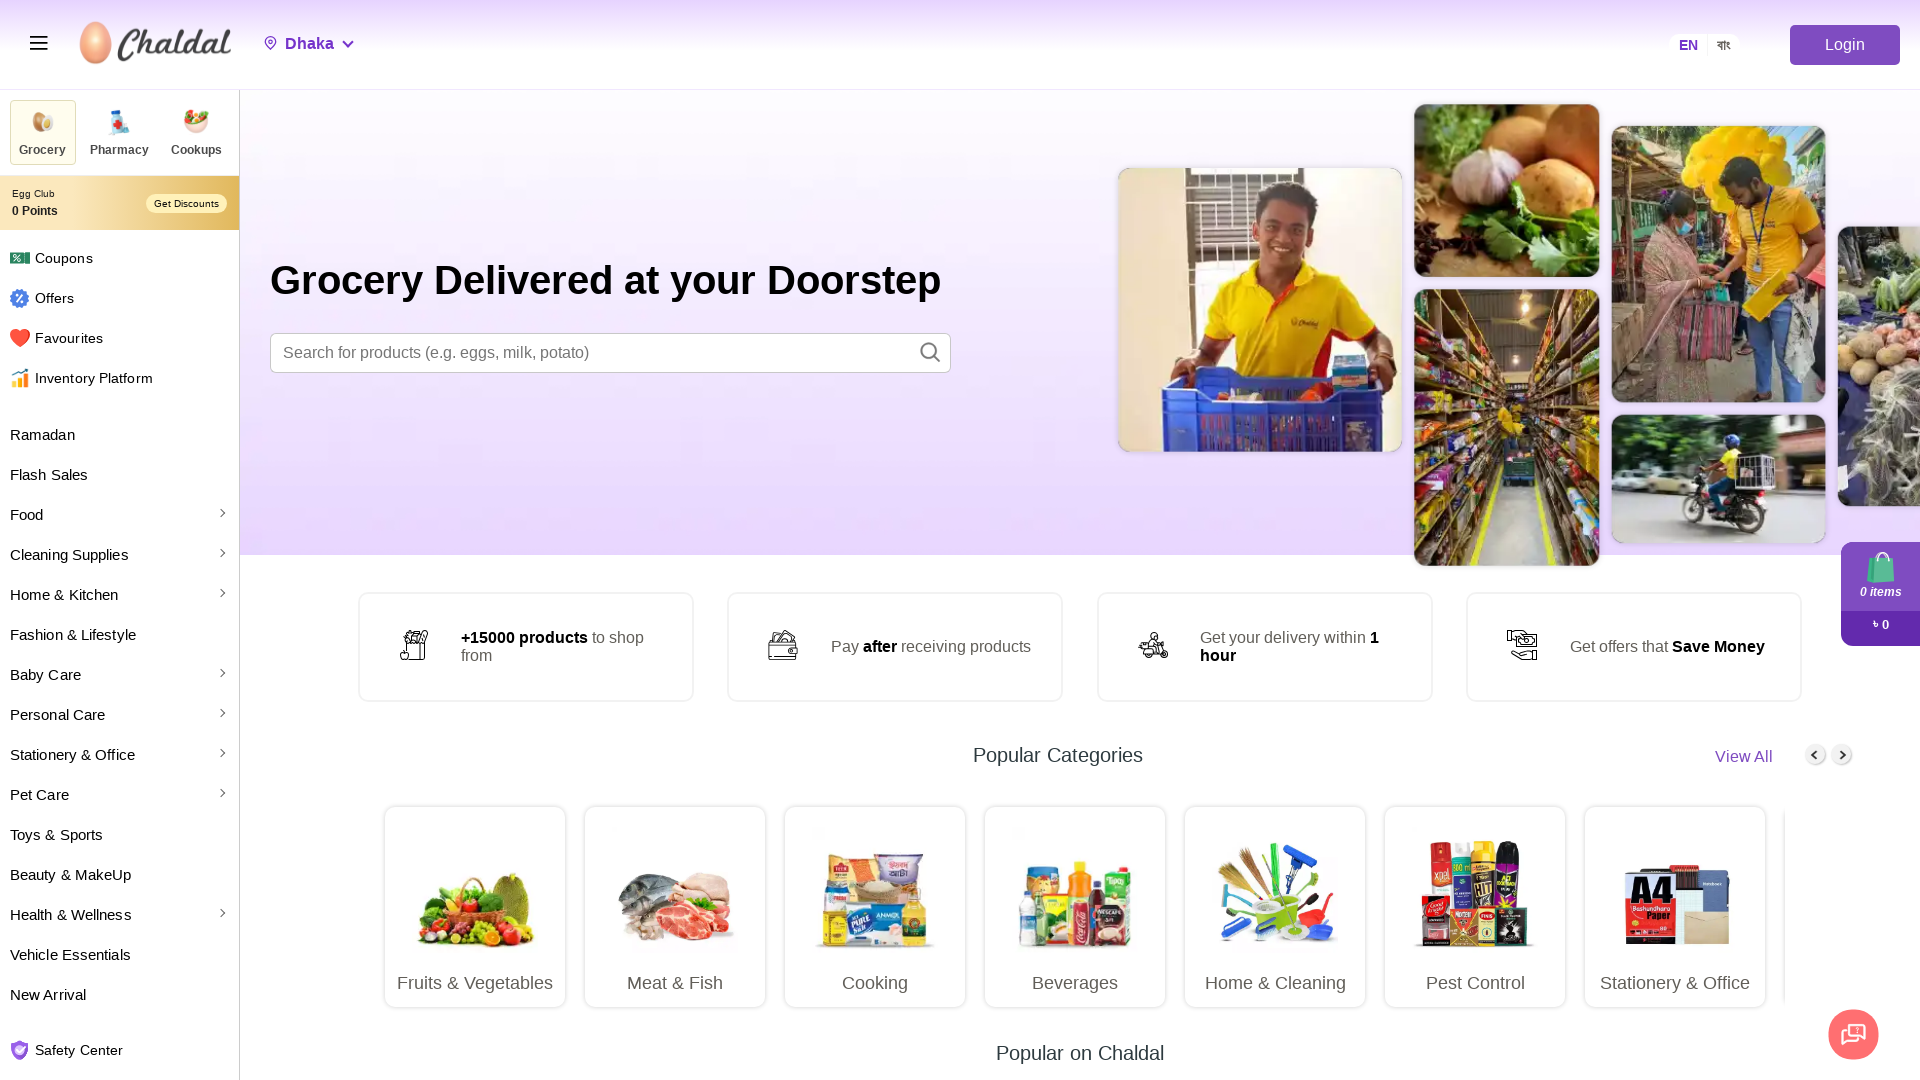

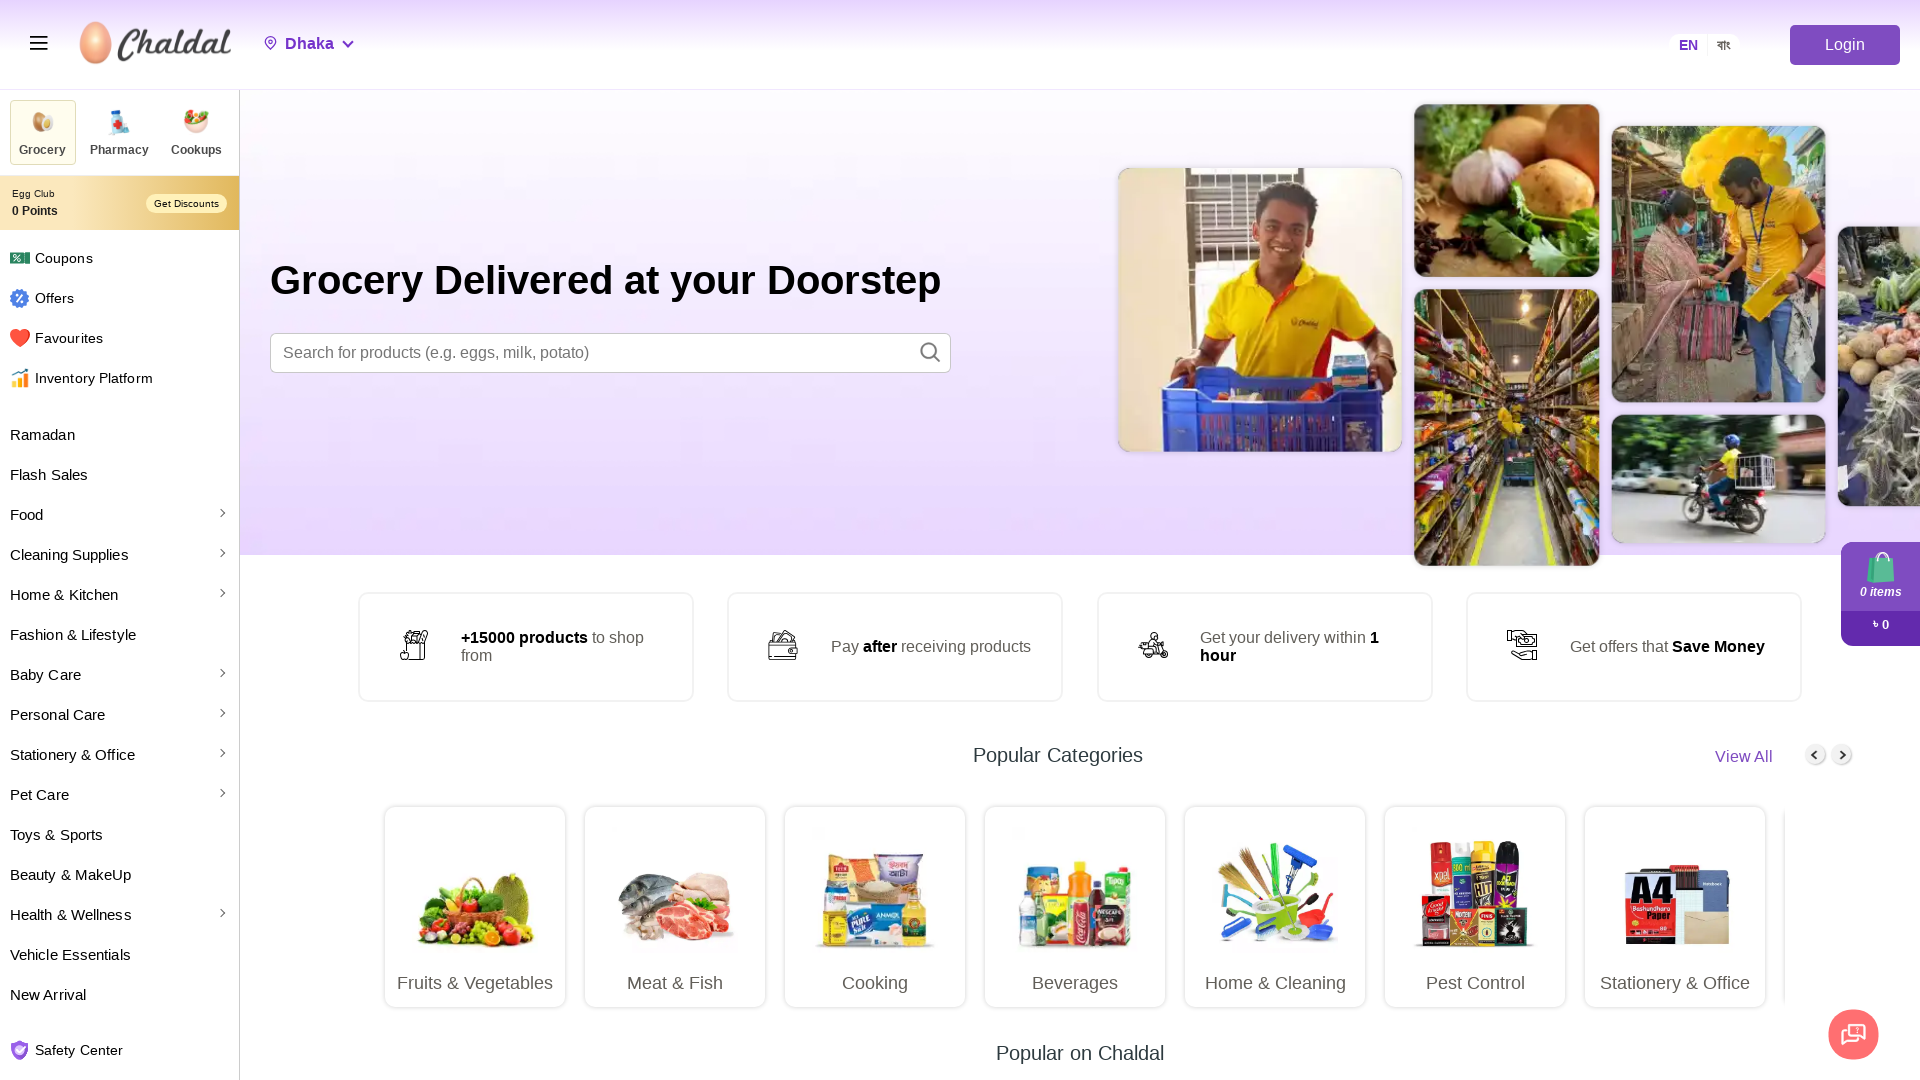